Tests registration form by filling in user details including first name, last name, address, selecting gender radio button, and checking hobbies checkbox

Starting URL: http://demo.automationtesting.in/Register.html

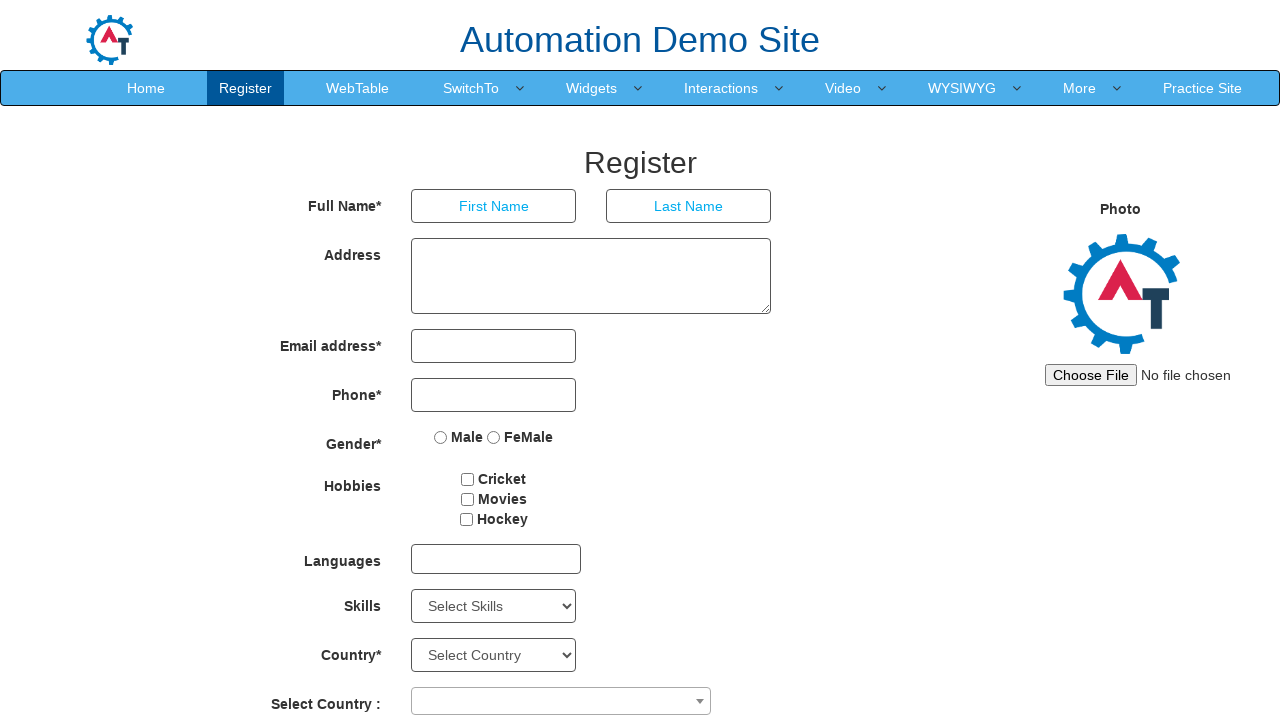

Filled in first name field with 'Tom' on input[placeholder='First Name']
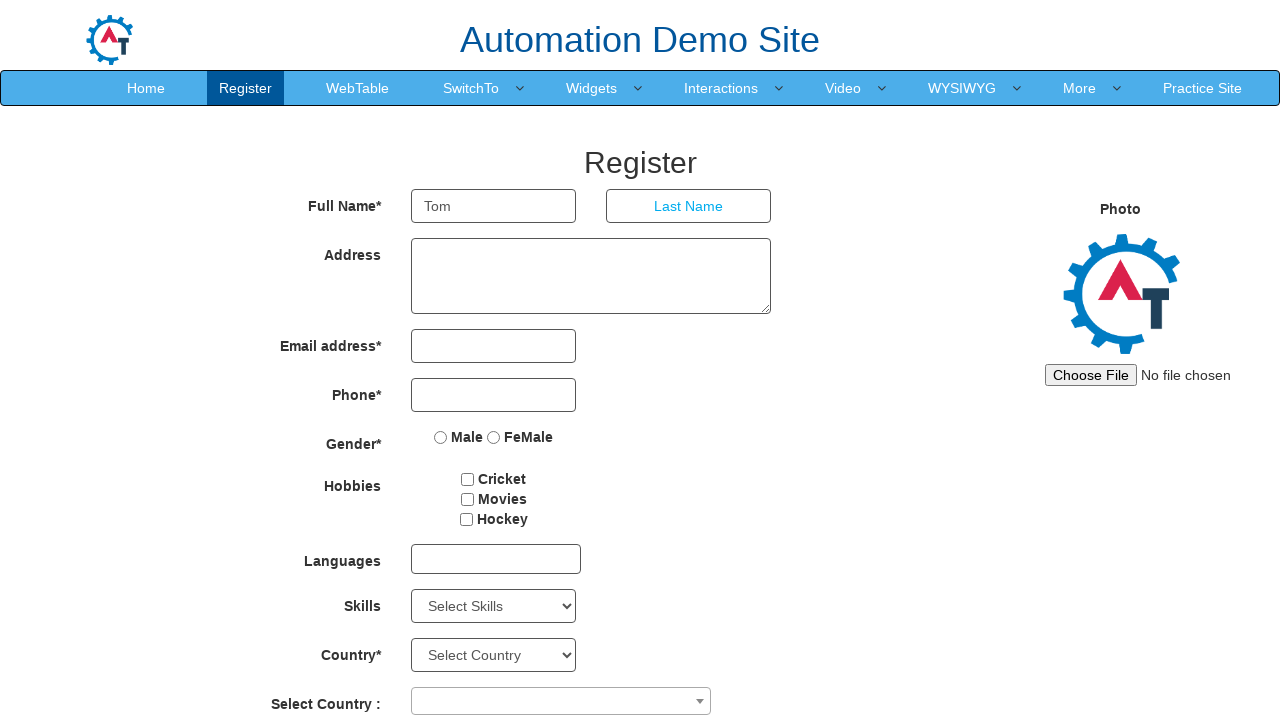

Filled in last name field with 'Peter' on input[placeholder='Last Name']
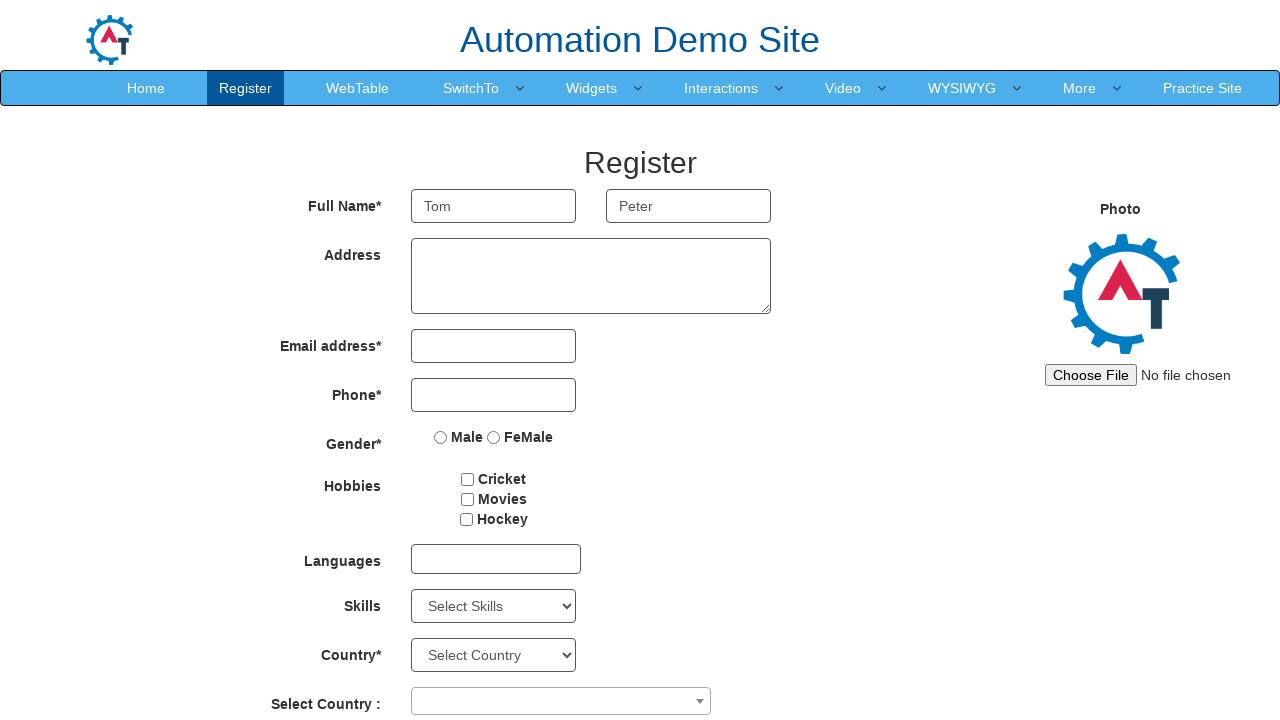

Filled in address field with '301, bakers street NYC' on textarea[ng-model='Adress']
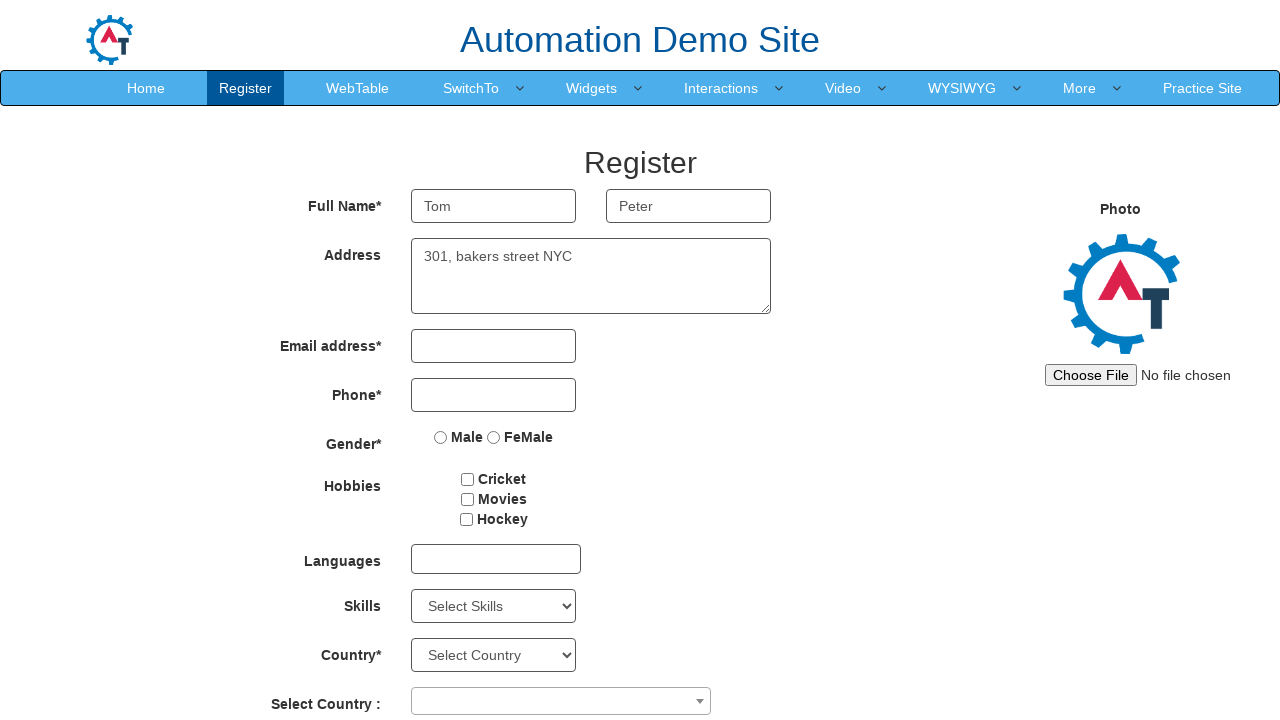

Selected Male gender radio button at (441, 437) on input[value='Male']
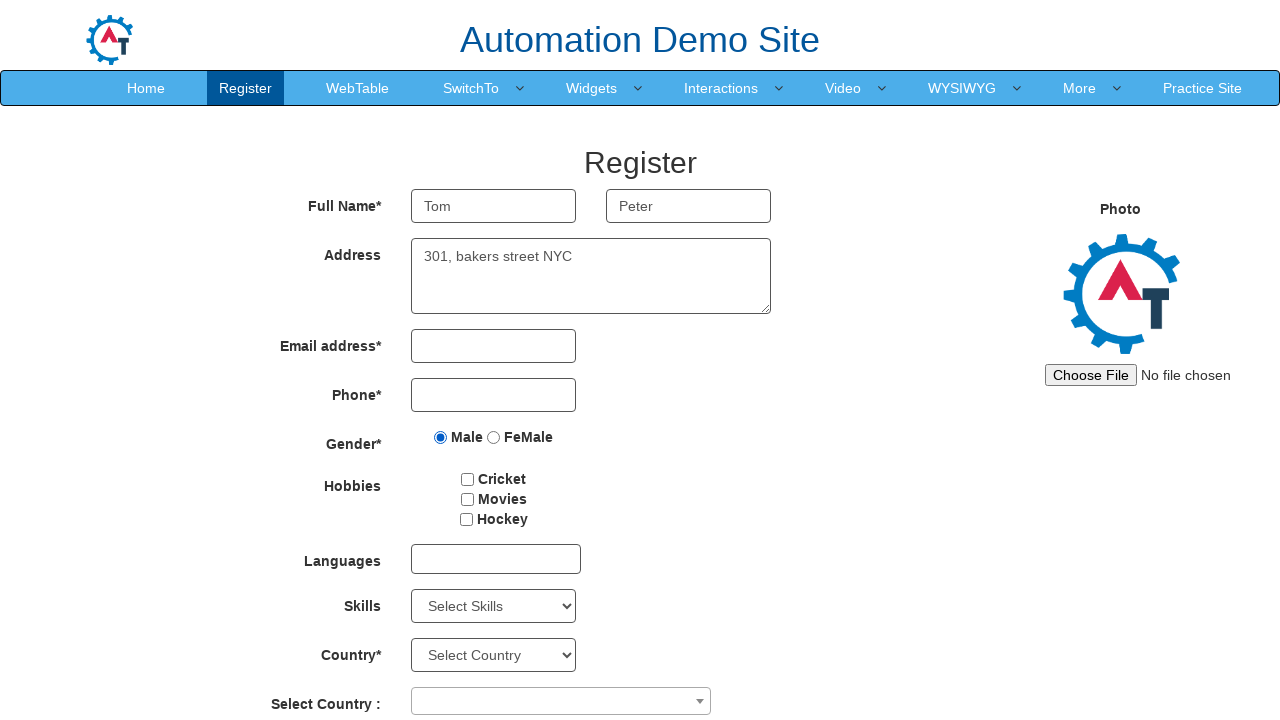

Checked movies hobby checkbox at (467, 499) on #checkbox2
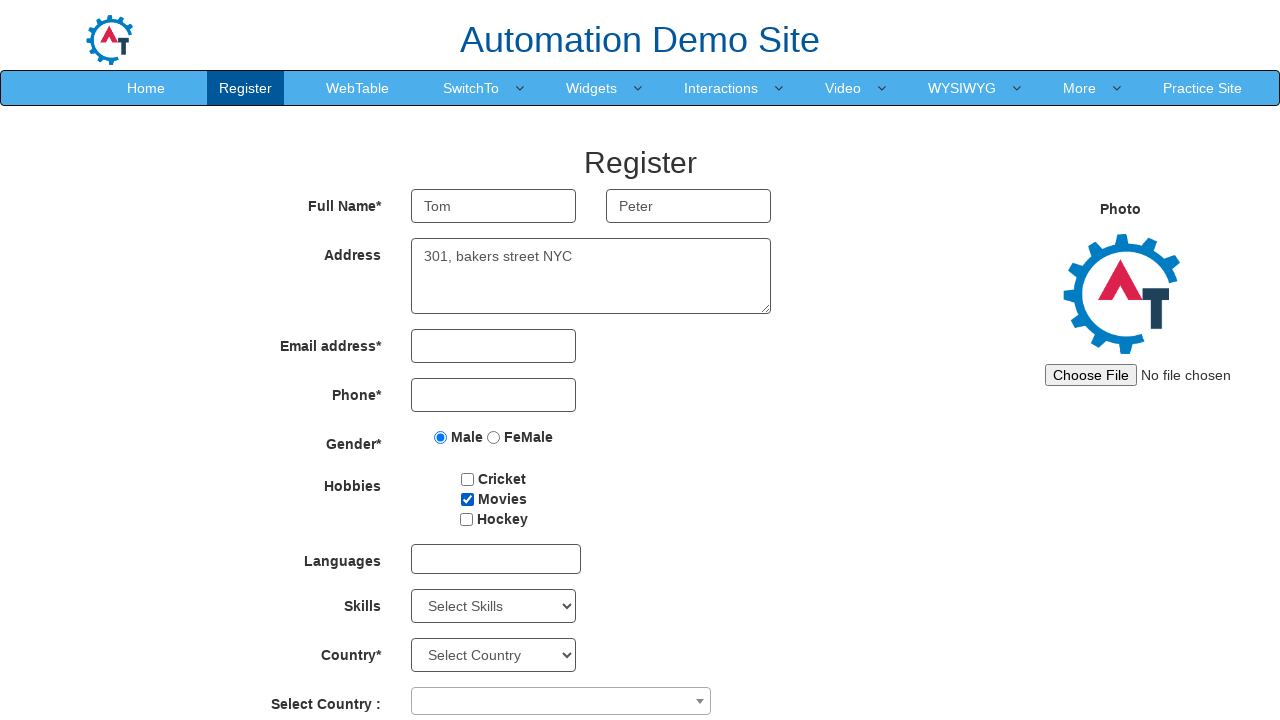

Waited 3 seconds for form interactions to complete
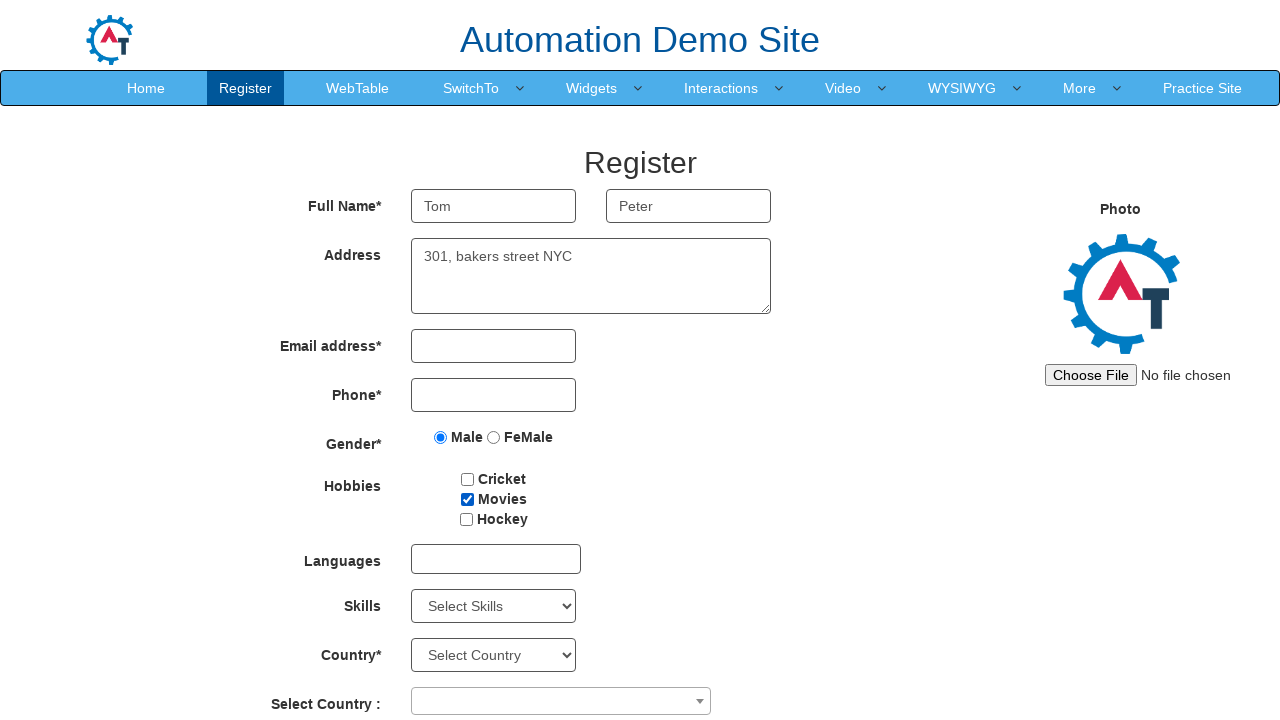

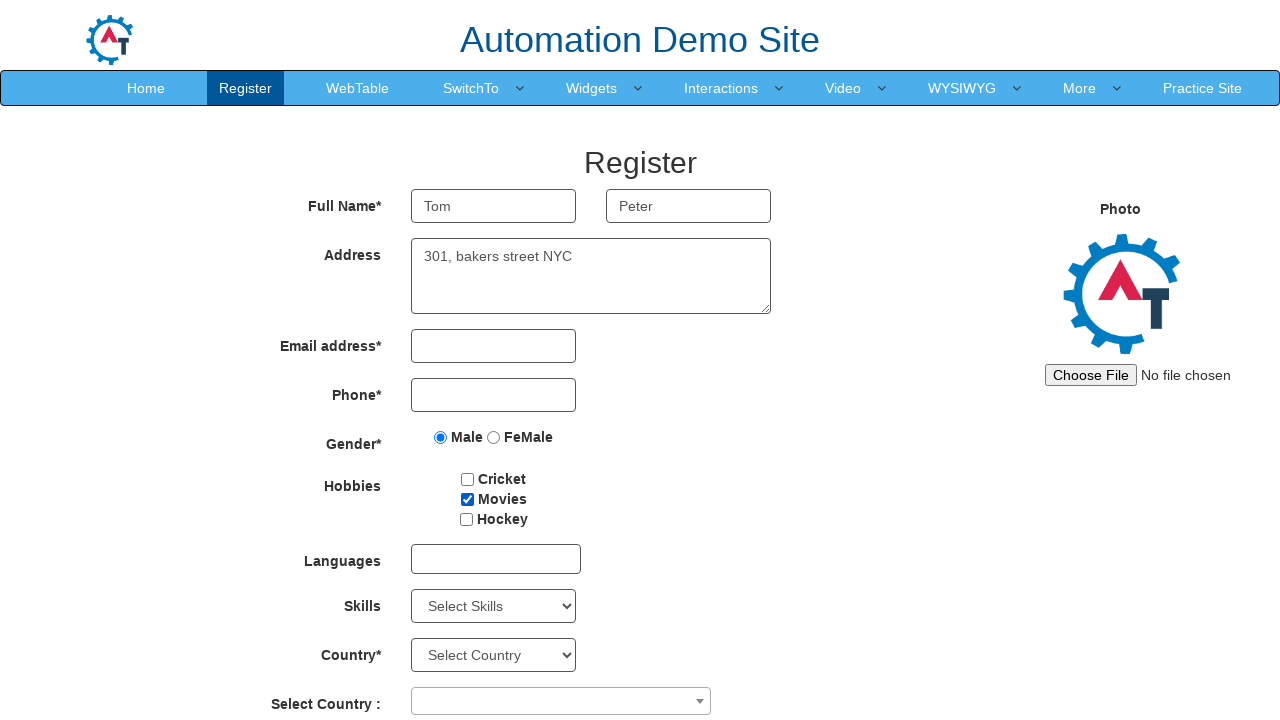